Tests the search functionality on the automation bookstore website by entering a search term and then clicking the clear text icon if it becomes visible.

Starting URL: https://automationbookstore.dev/

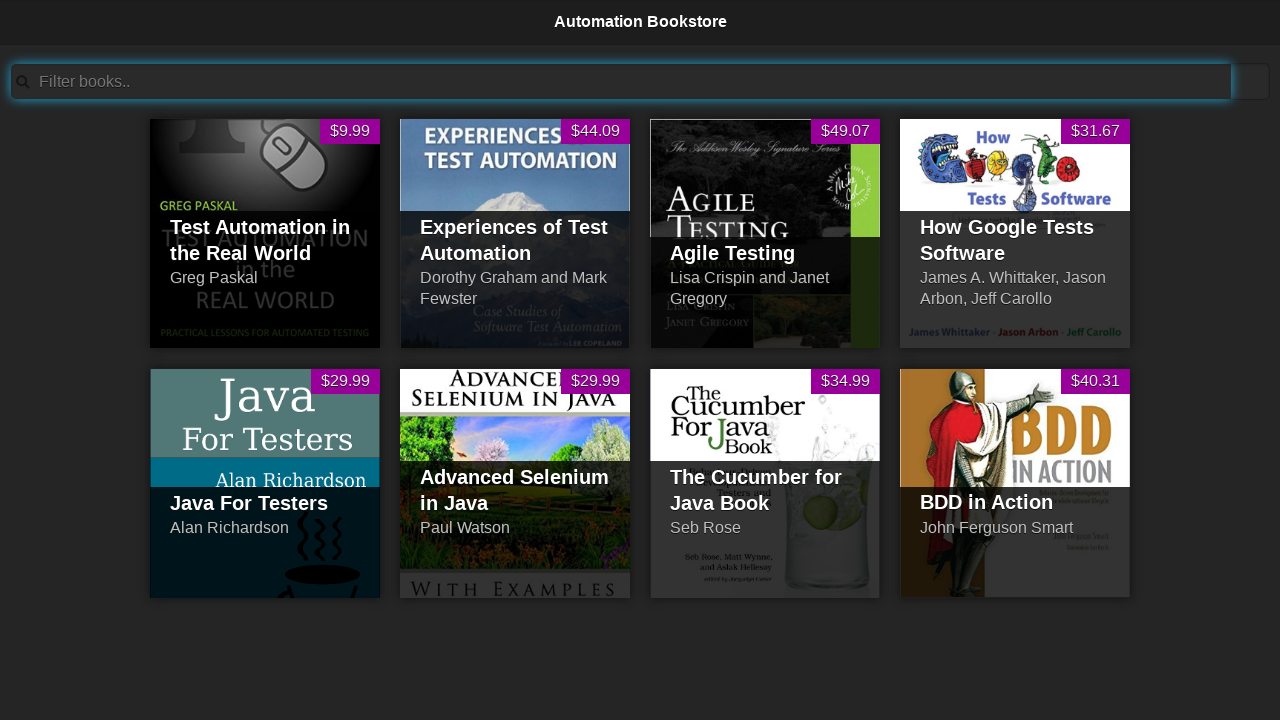

Located close/clear icon element
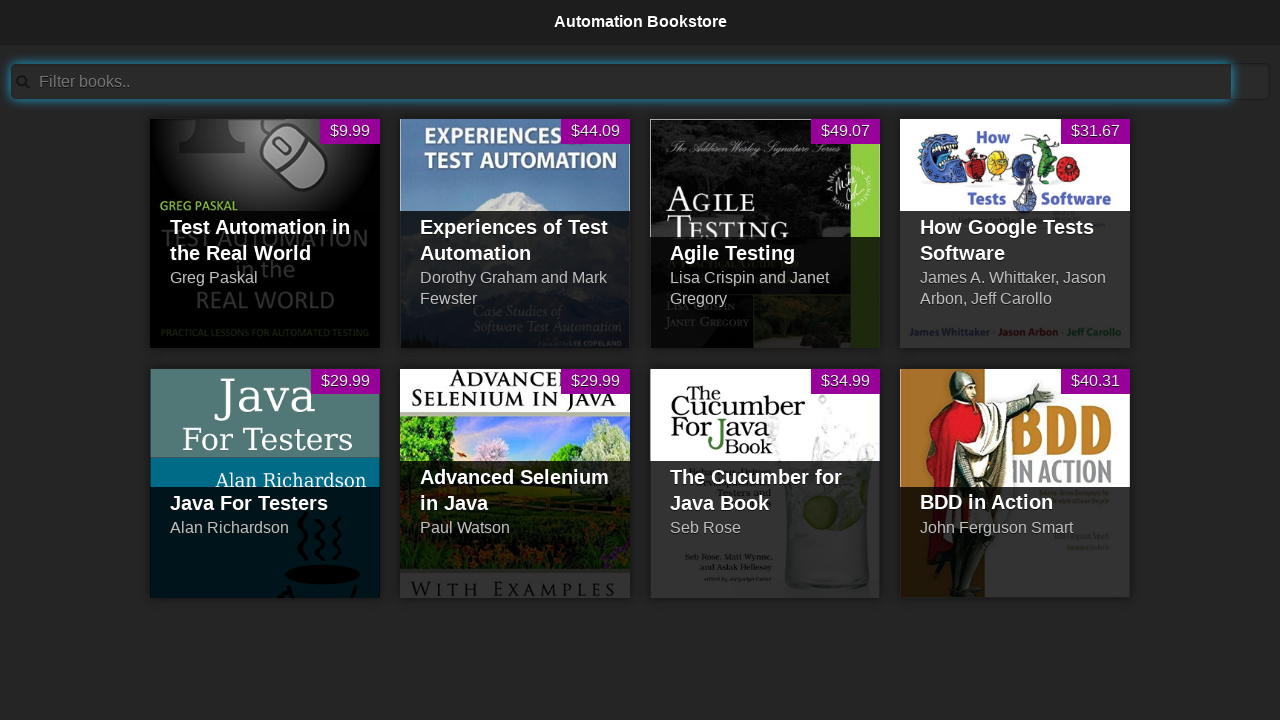

Entered 'Test' in the search bar on #searchBar
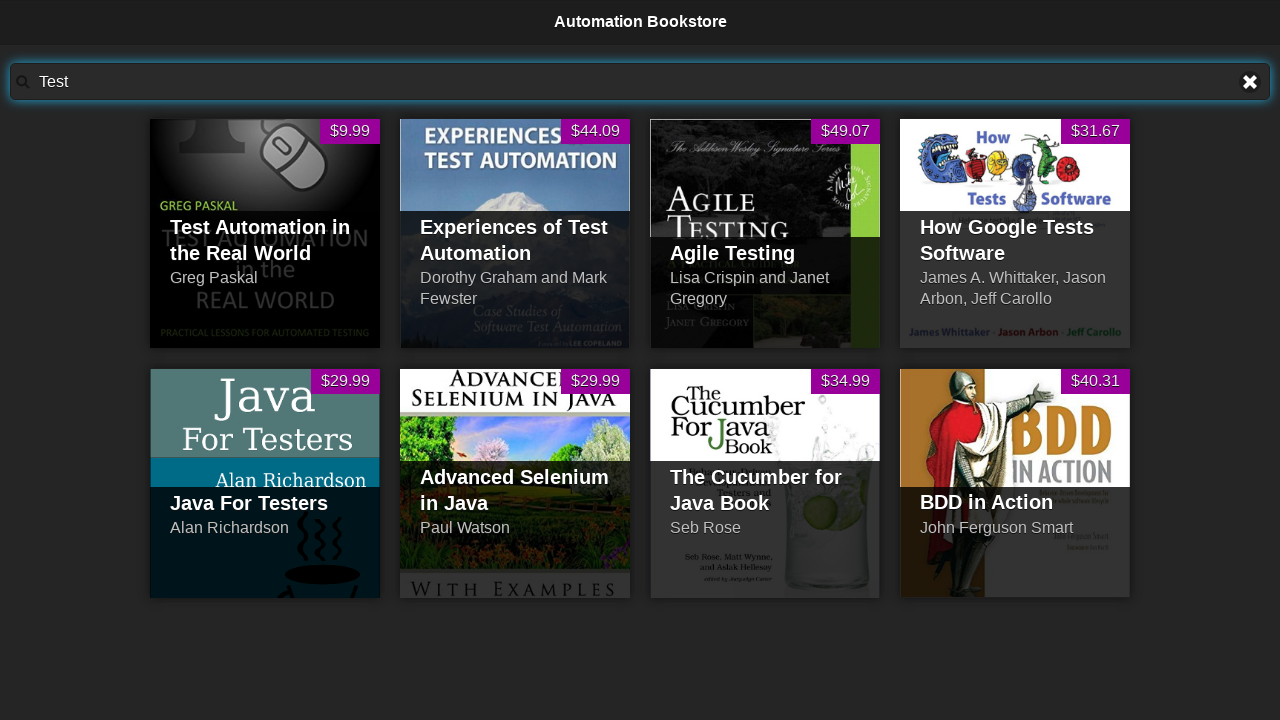

Waited 2000ms for close icon to potentially appear
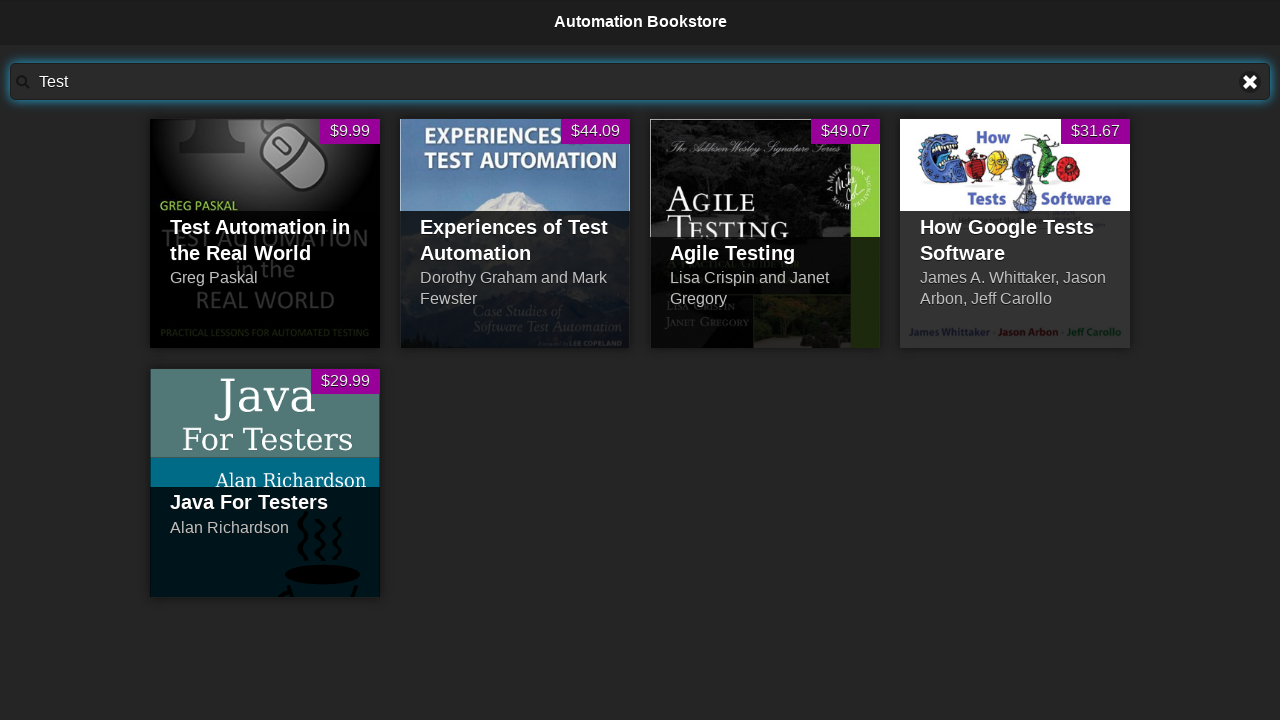

Clear text icon was not visible
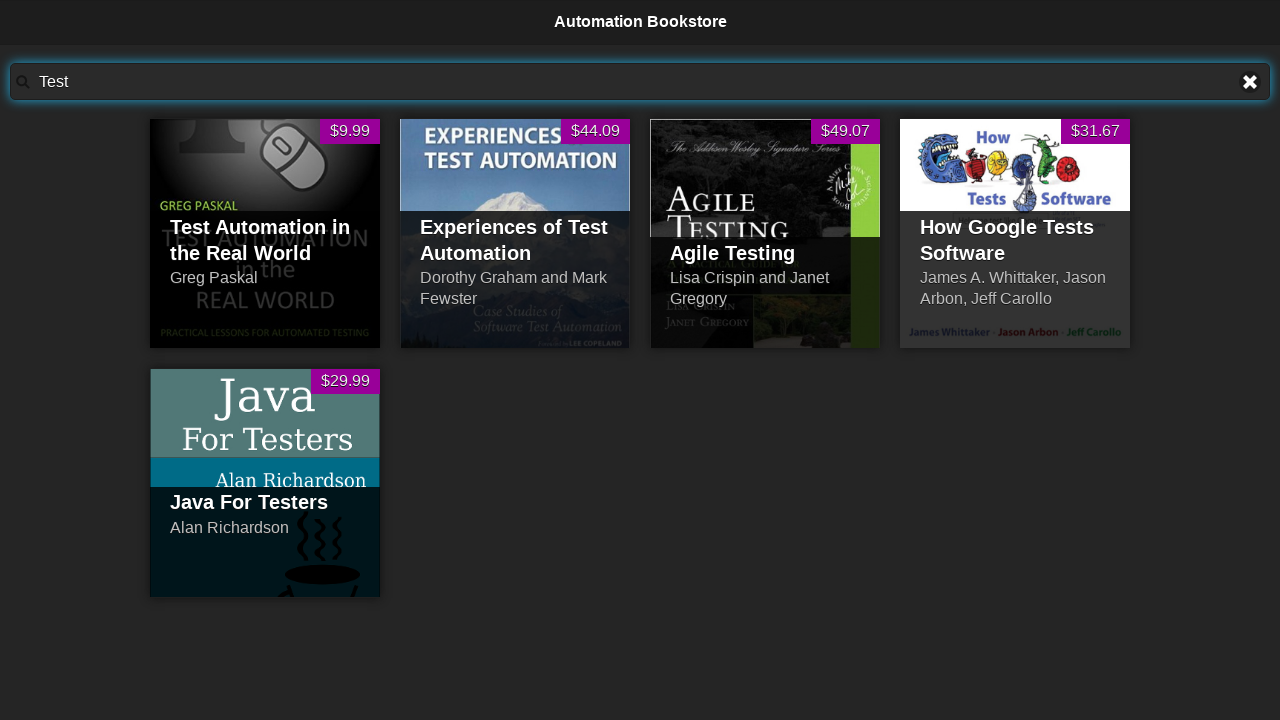

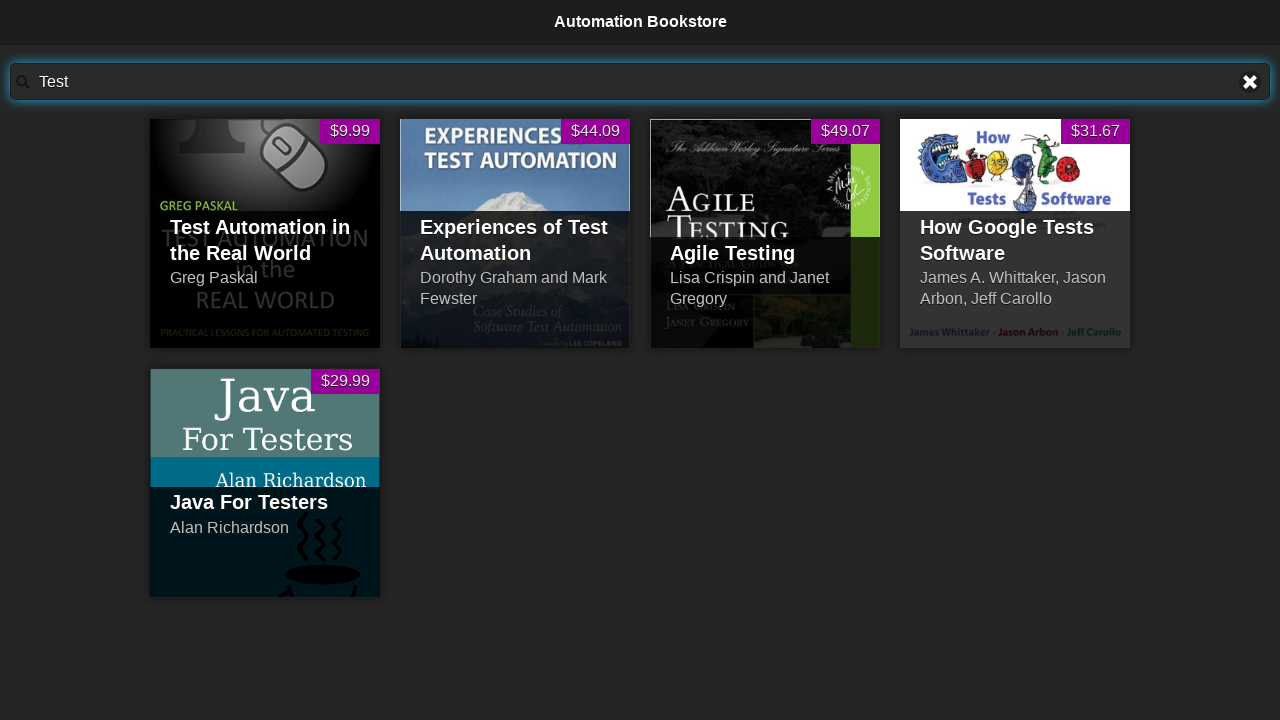